Navigates to the Salesforce French homepage and waits for the page to load

Starting URL: https://www.salesforce.com/fr/

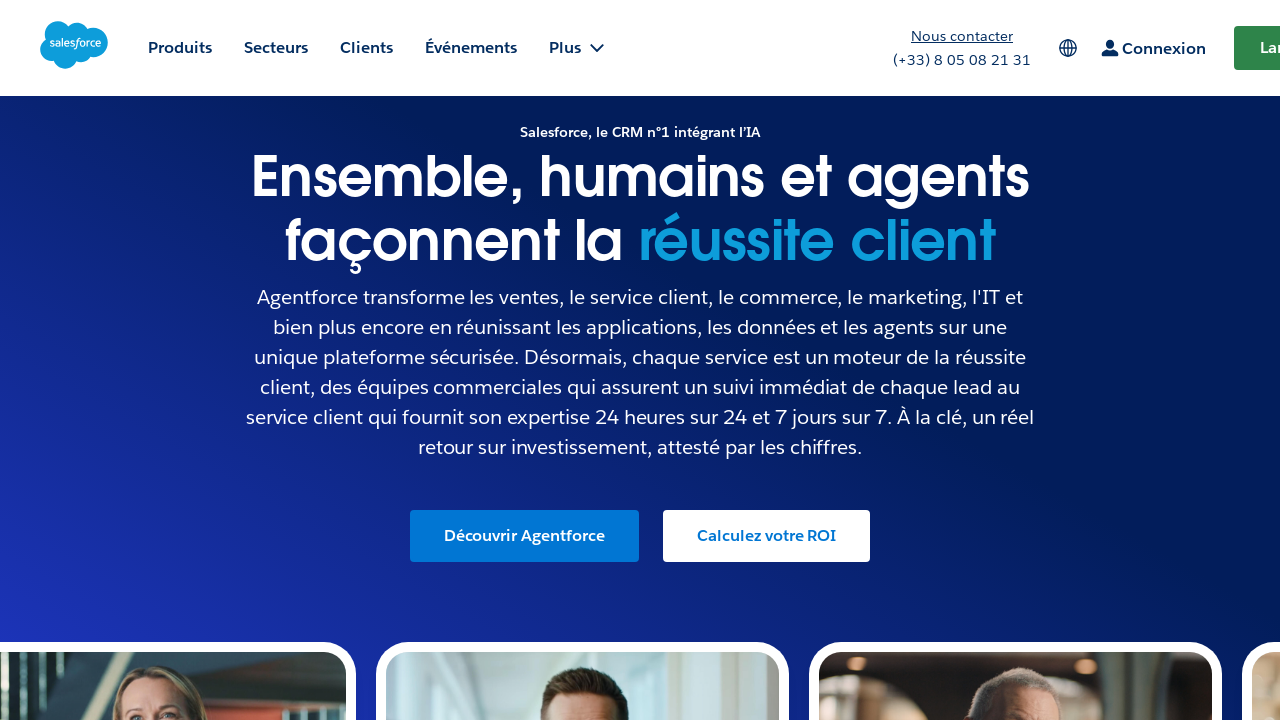

Navigated to Salesforce French homepage
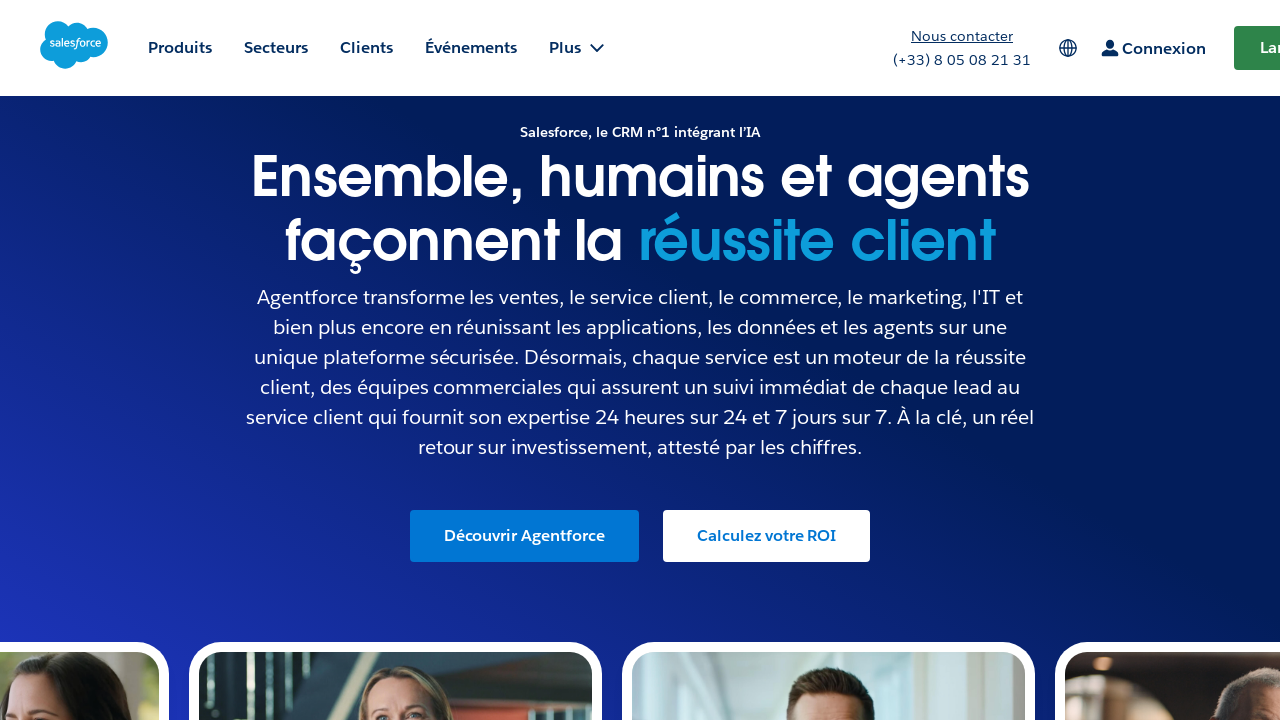

Page DOM content loaded
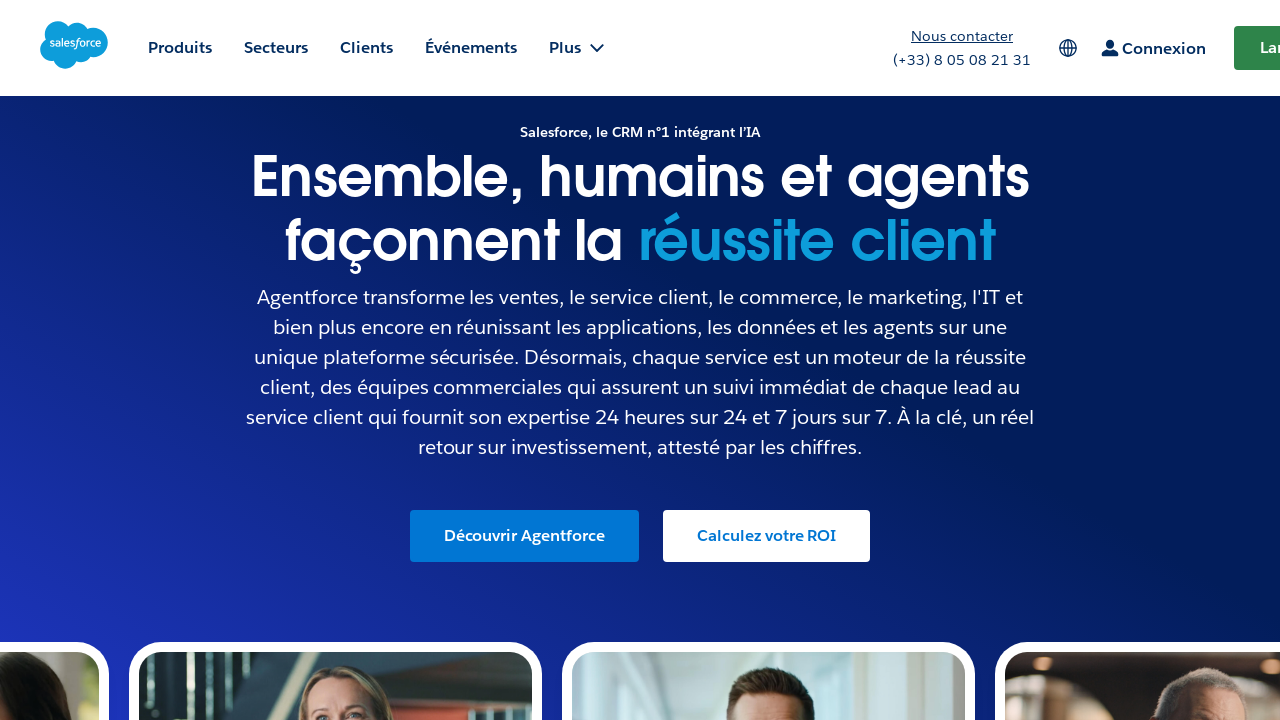

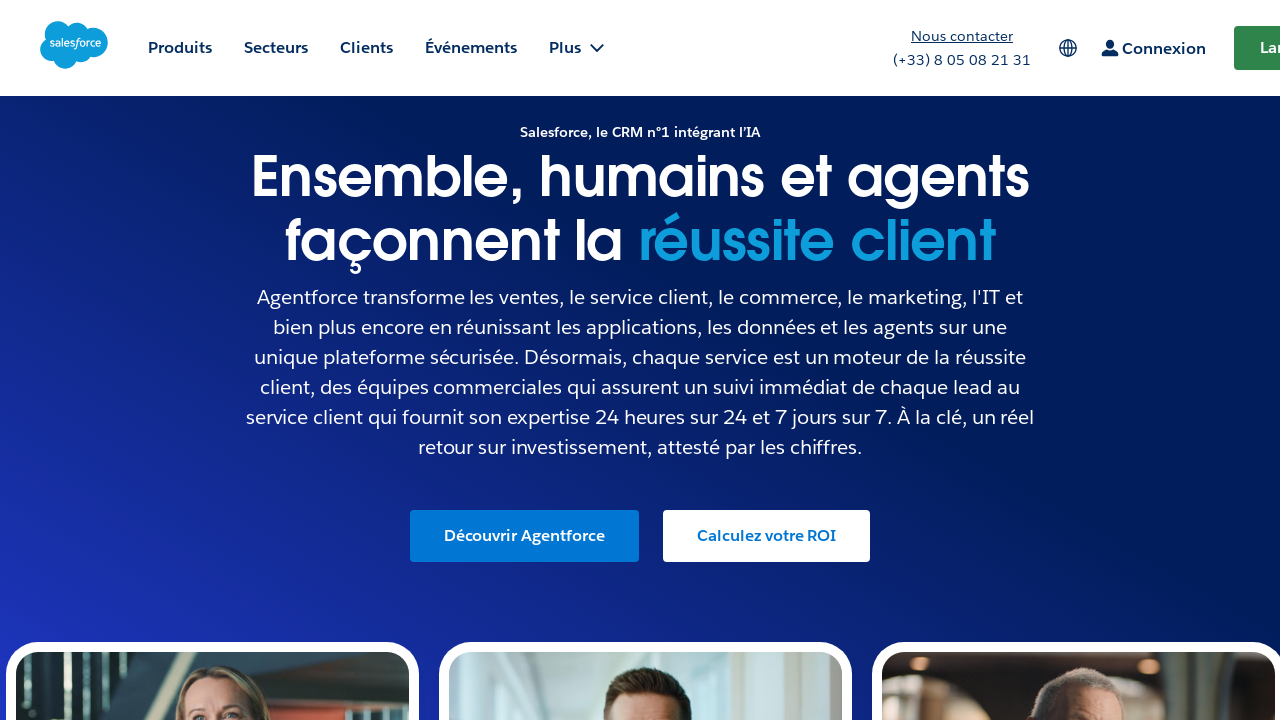